Tests adding iPhone 6 32gb to cart by navigating to Phones category, selecting the fifth phone, and clicking add to cart

Starting URL: https://www.demoblaze.com/

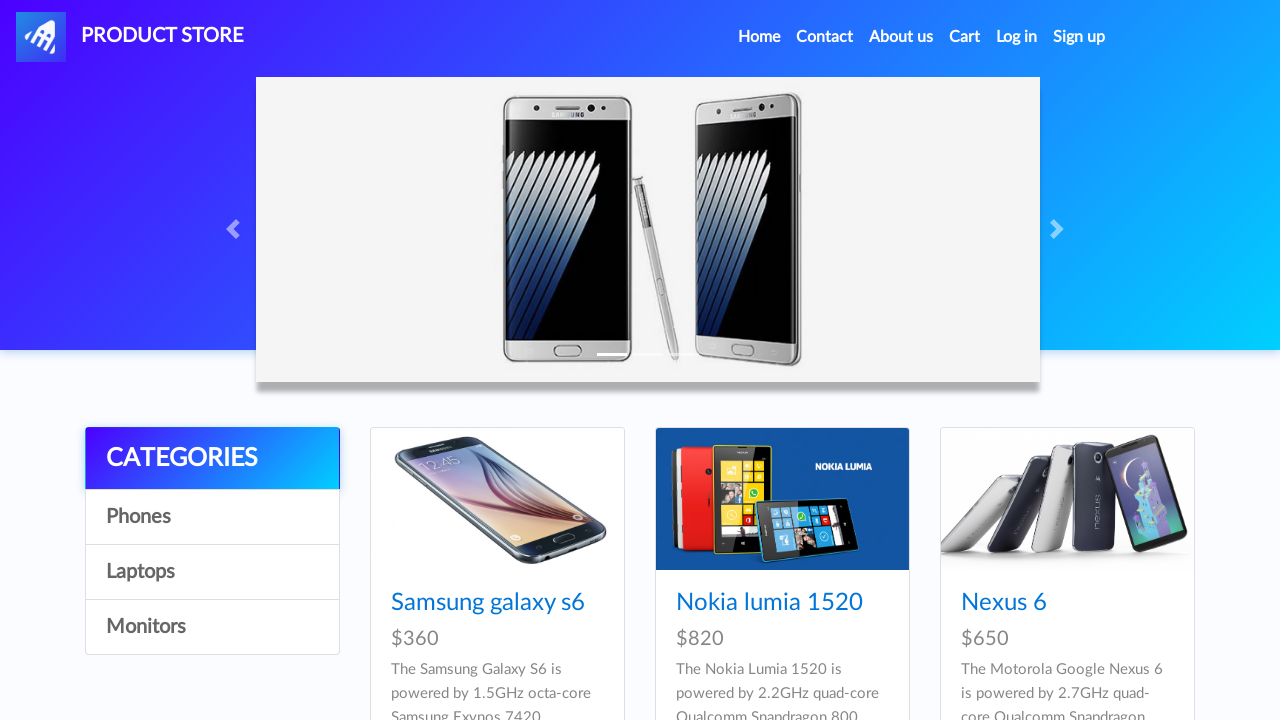

Clicked on 'Phones' category at (212, 517) on #itemc
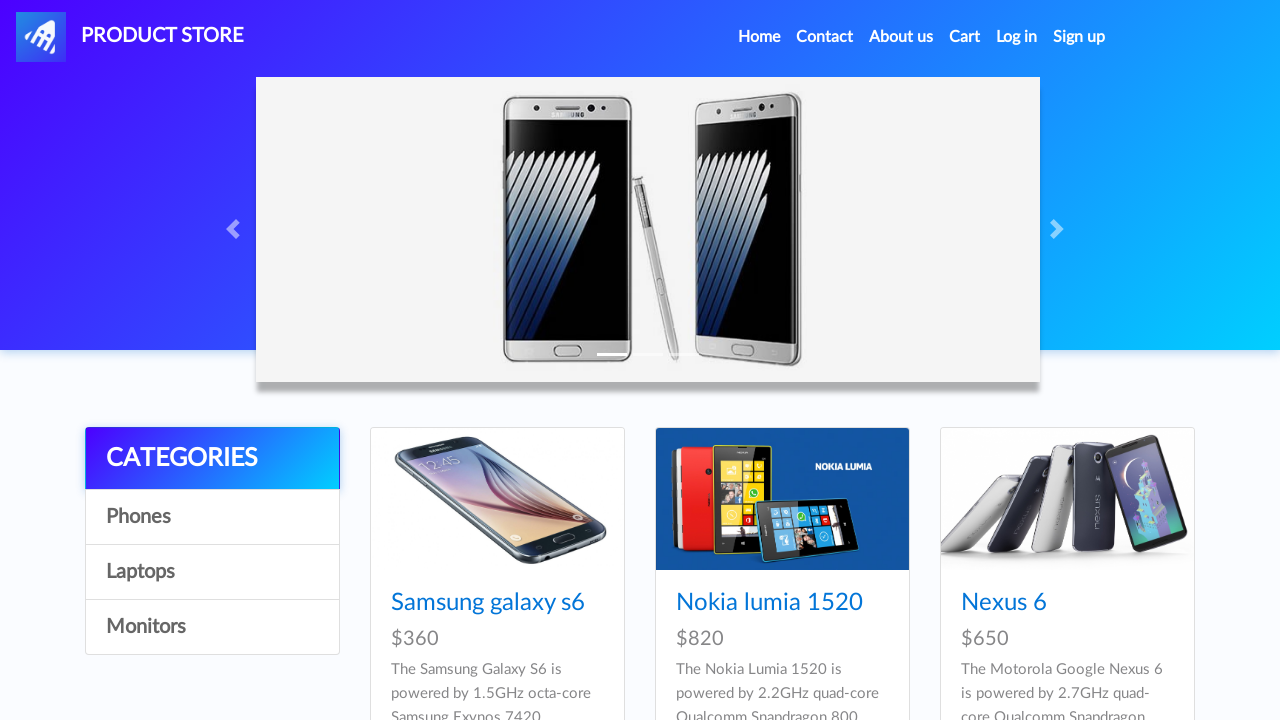

Fifth phone product selector loaded
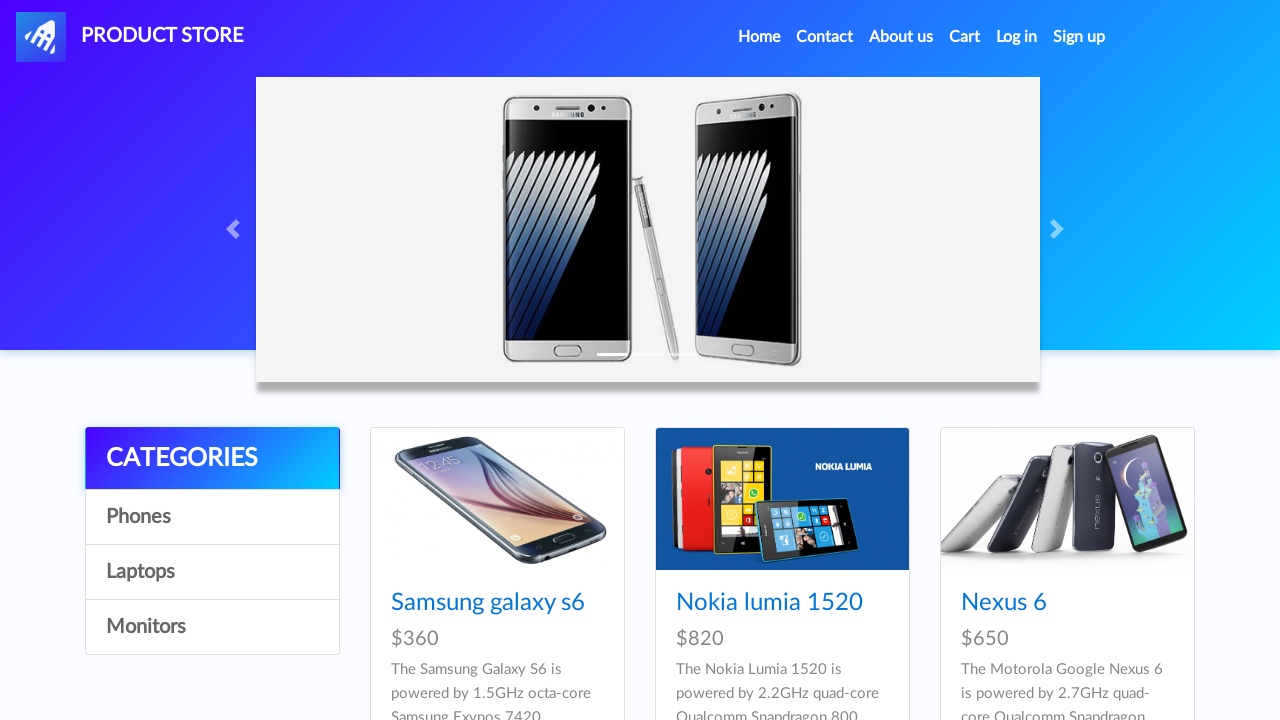

Clicked on fifth phone (iPhone 6 32gb) at (752, 361) on #tbodyid > div:nth-child(5) > div > div > h4 > a
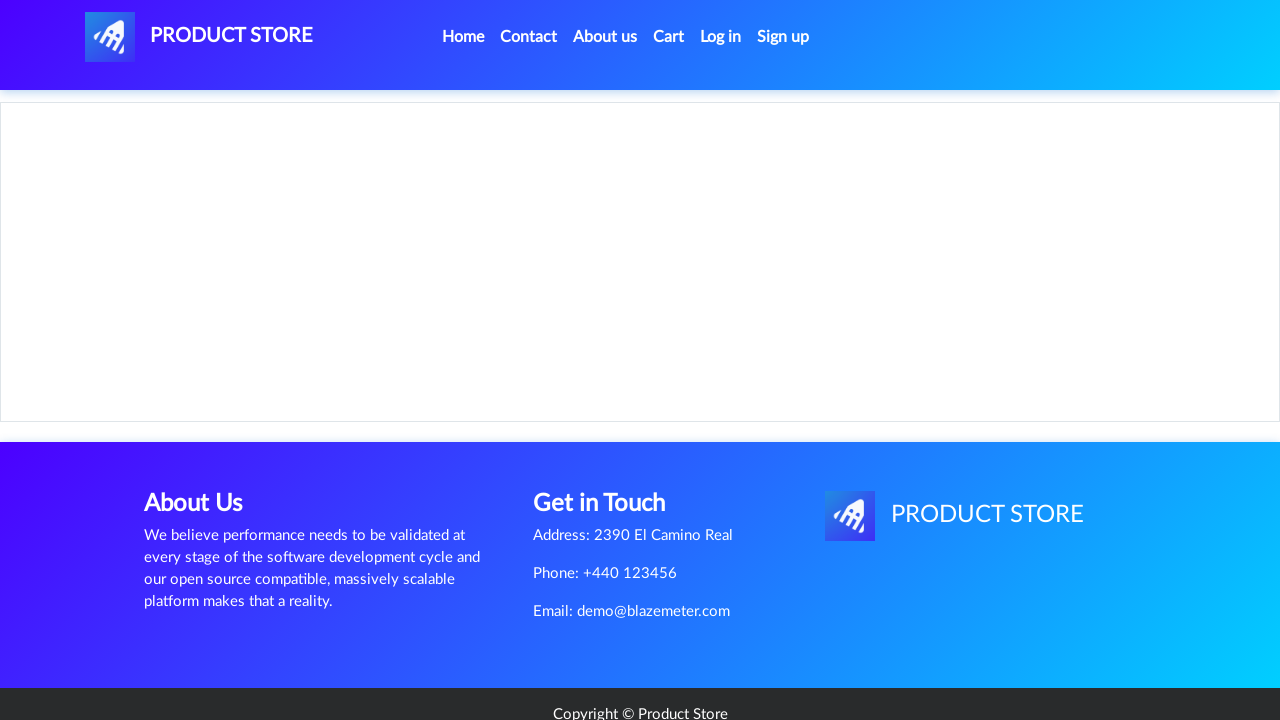

'Add to cart' button selector loaded
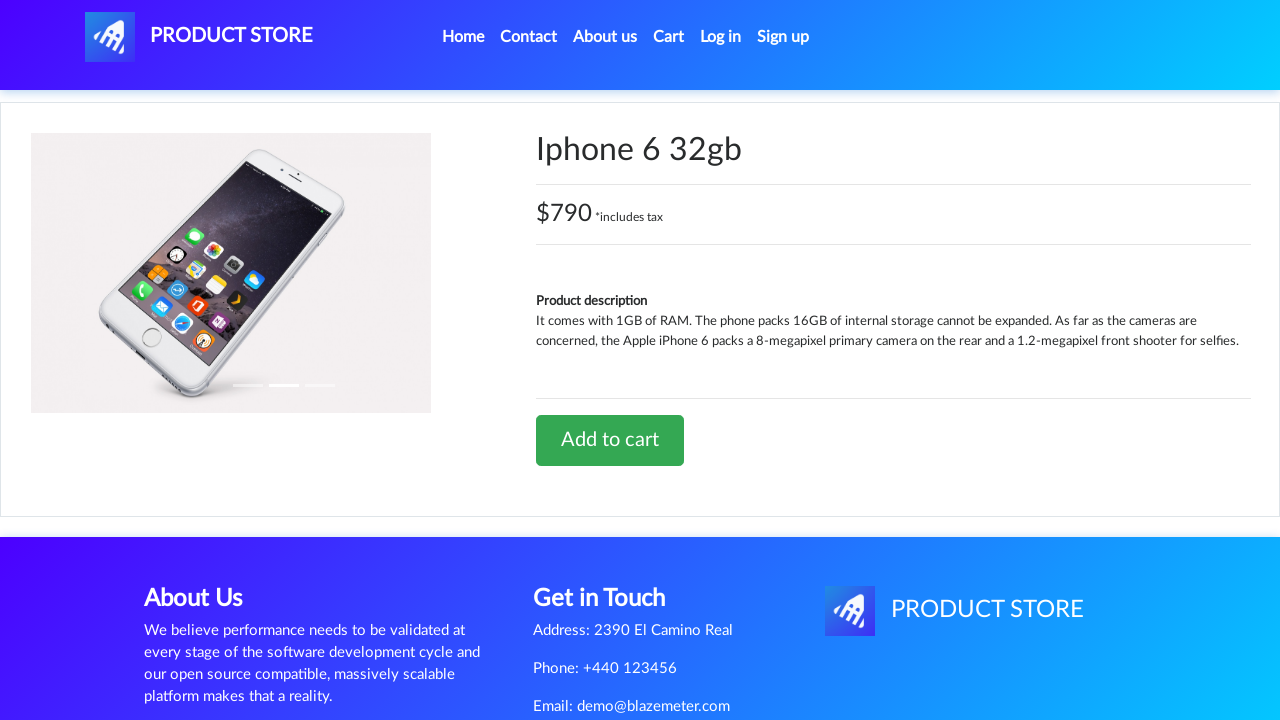

Clicked 'Add to cart' button at (610, 440) on #tbodyid > div.row > div > a
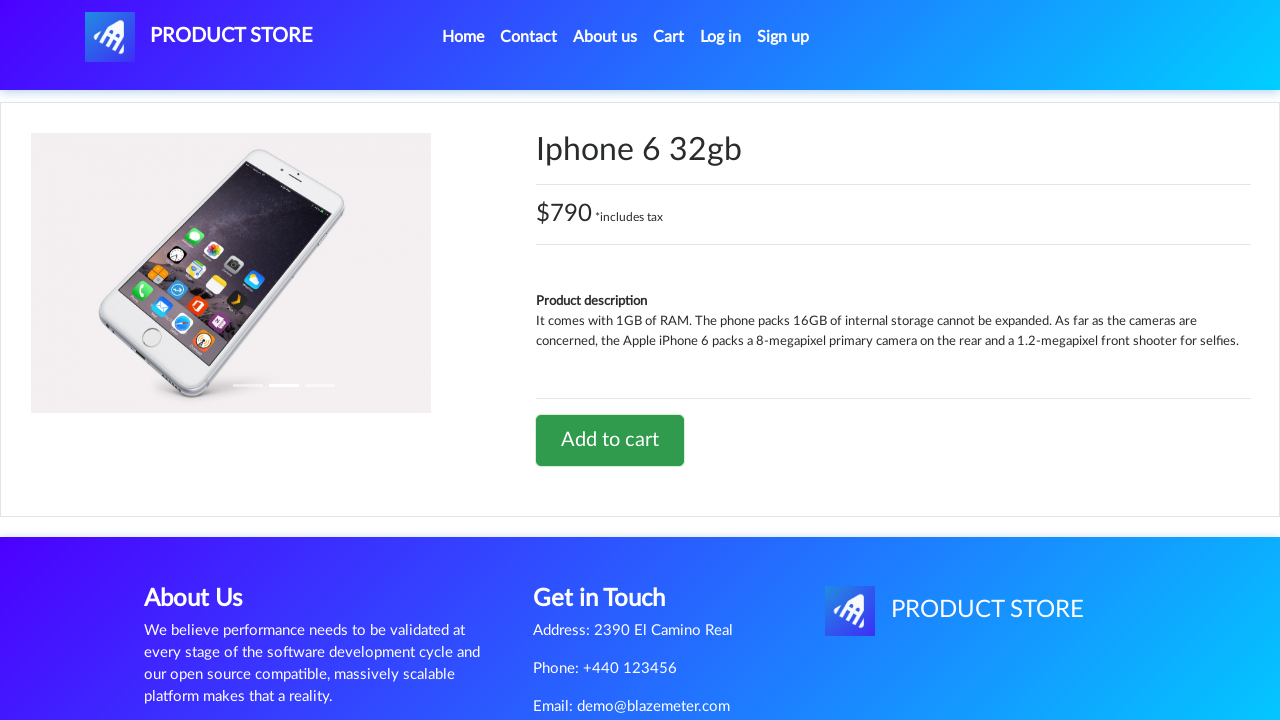

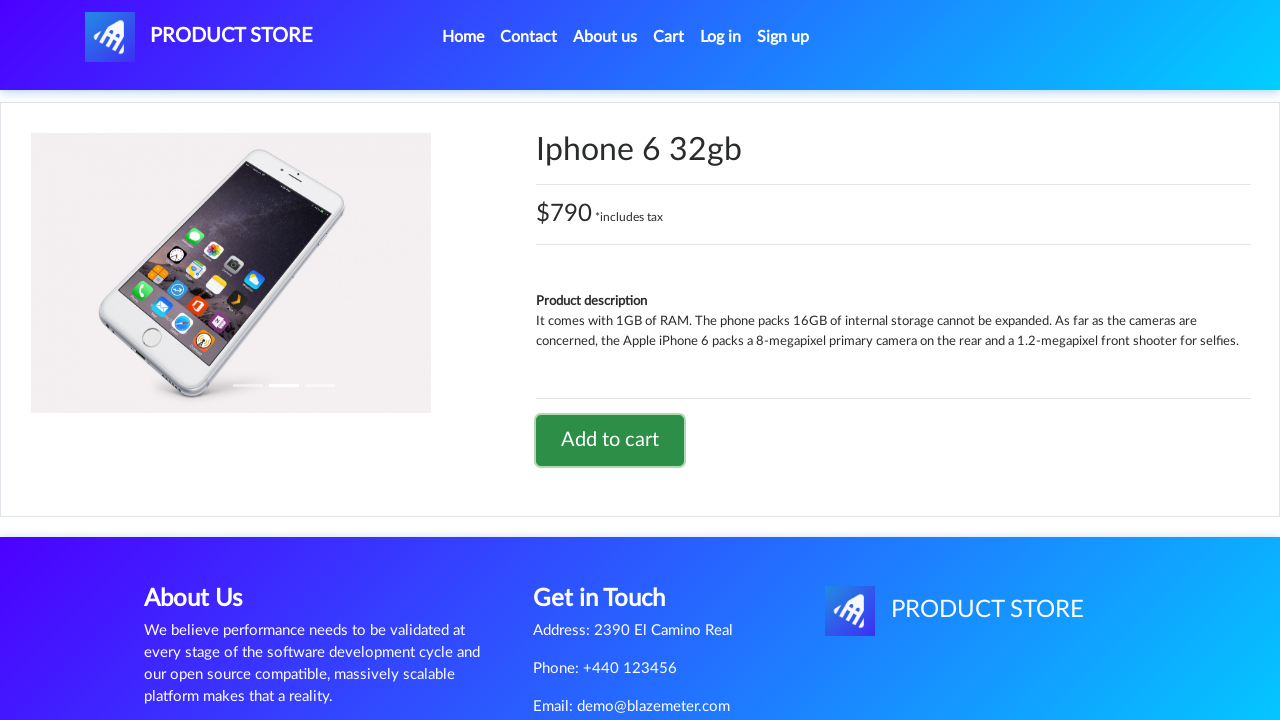